Tests JavaScript scroll functionality by scrolling to a profile element and then scrolling to the Latest Articles link on the ToolsQA homepage

Starting URL: https://toolsqa.com/

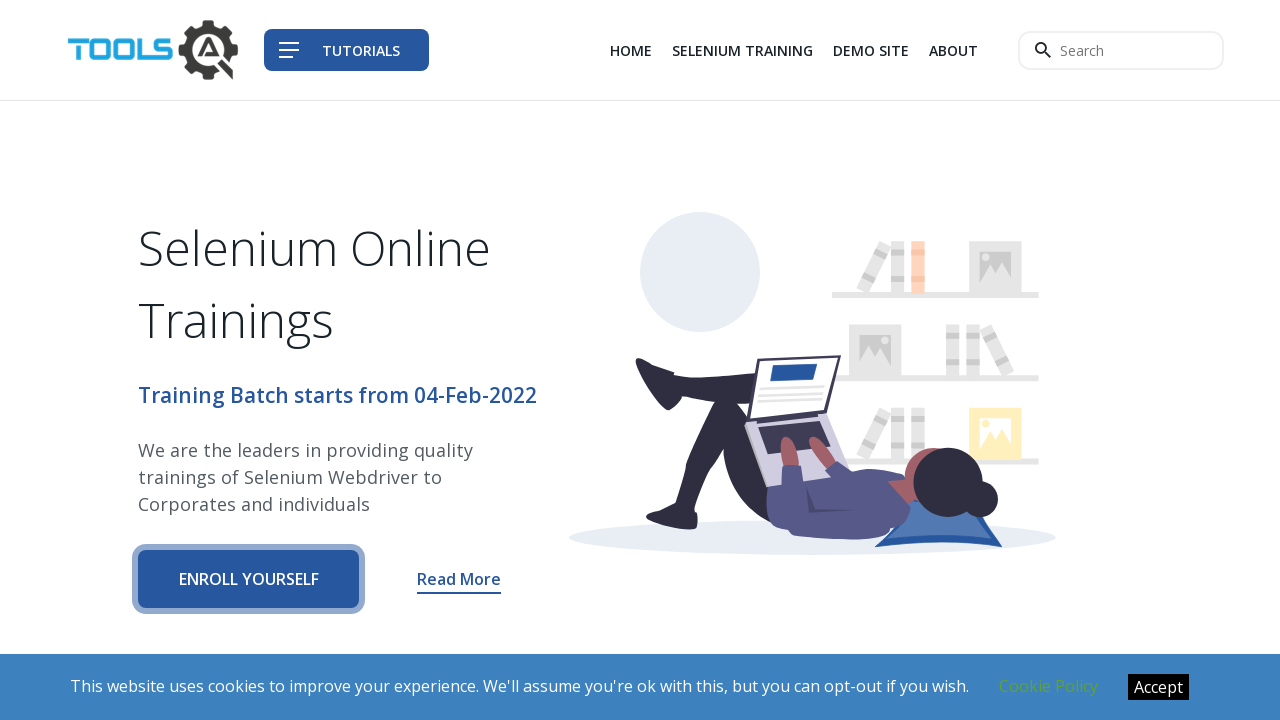

Waited for profile type element to become visible
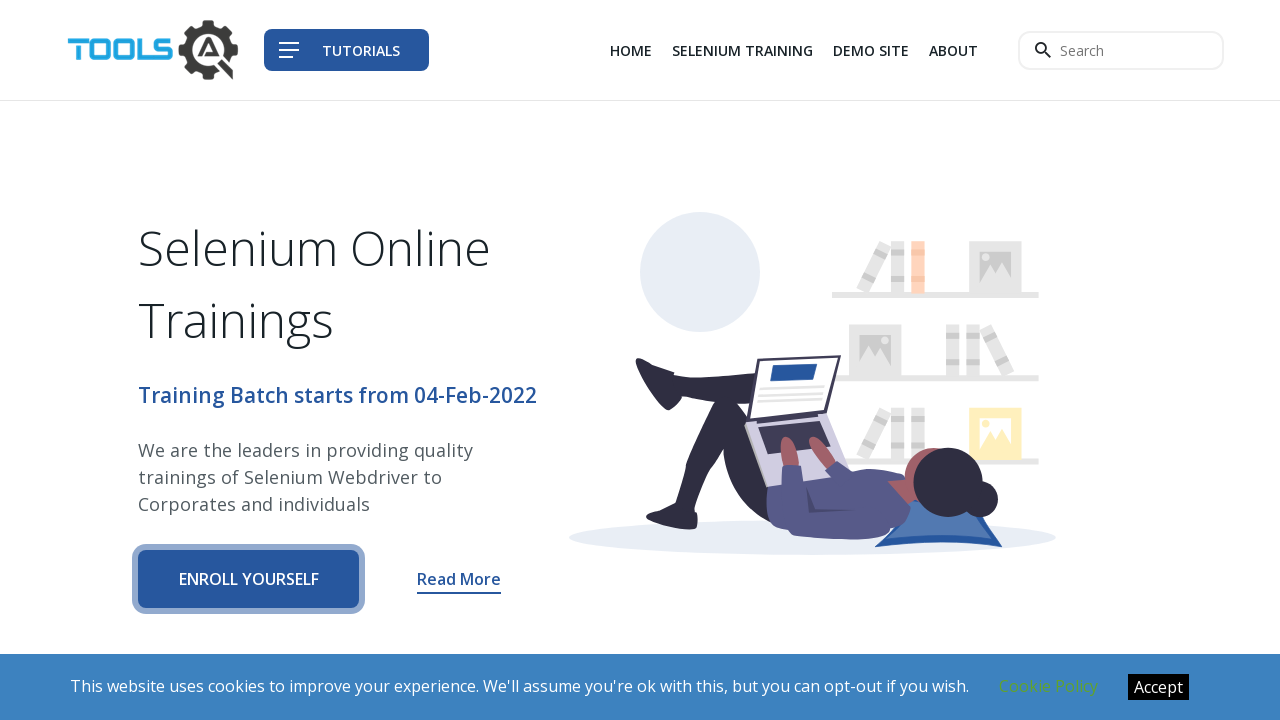

Scrolled down to profile type element
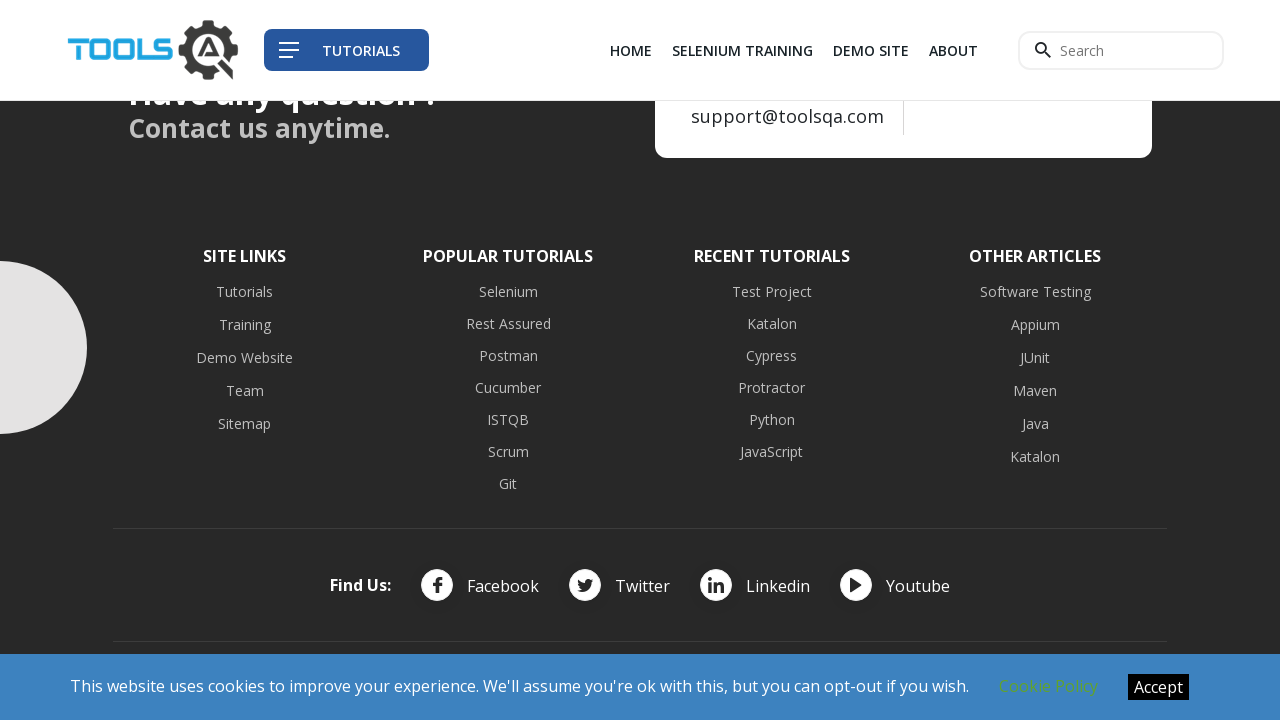

Waited for Latest Articles link to become visible
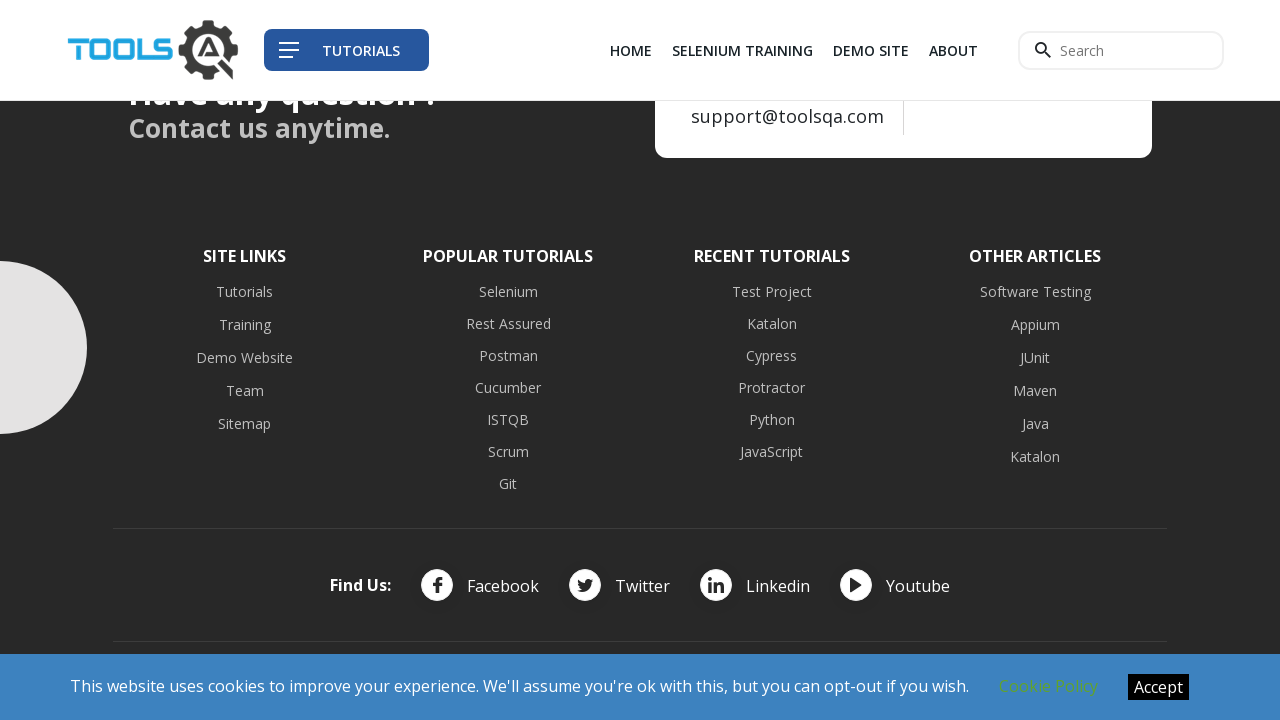

Scrolled up to Latest Articles link
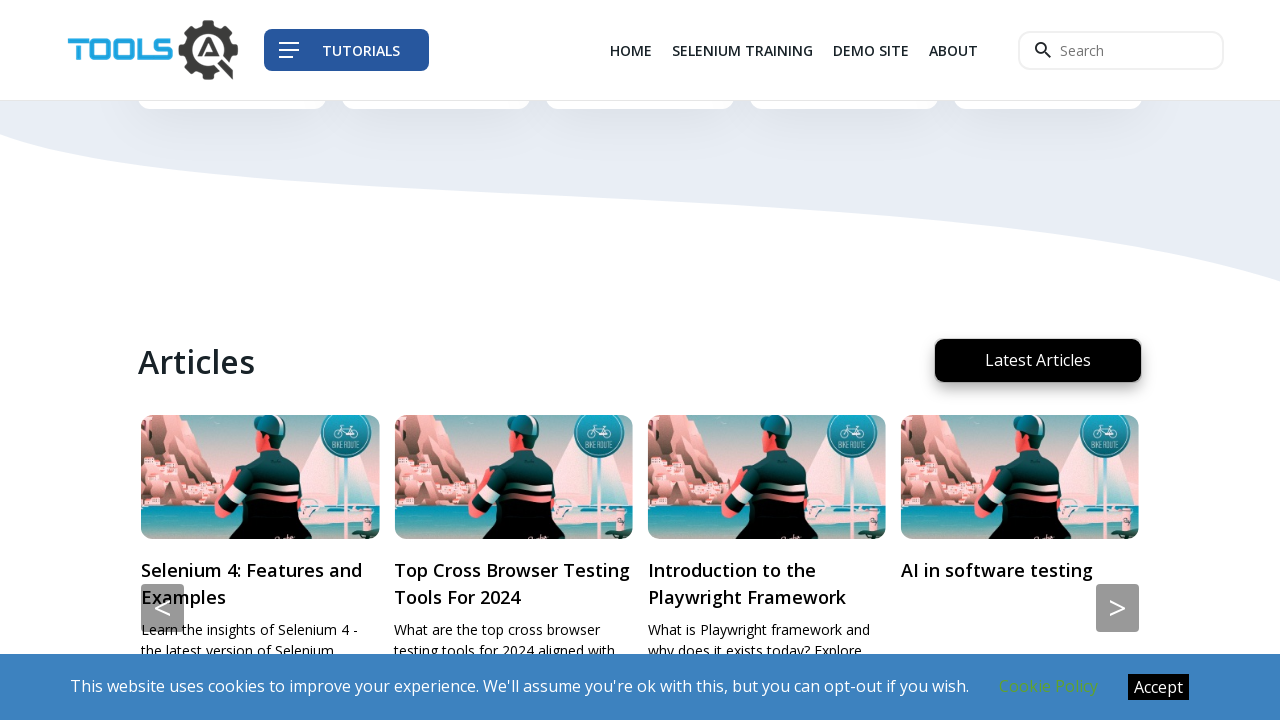

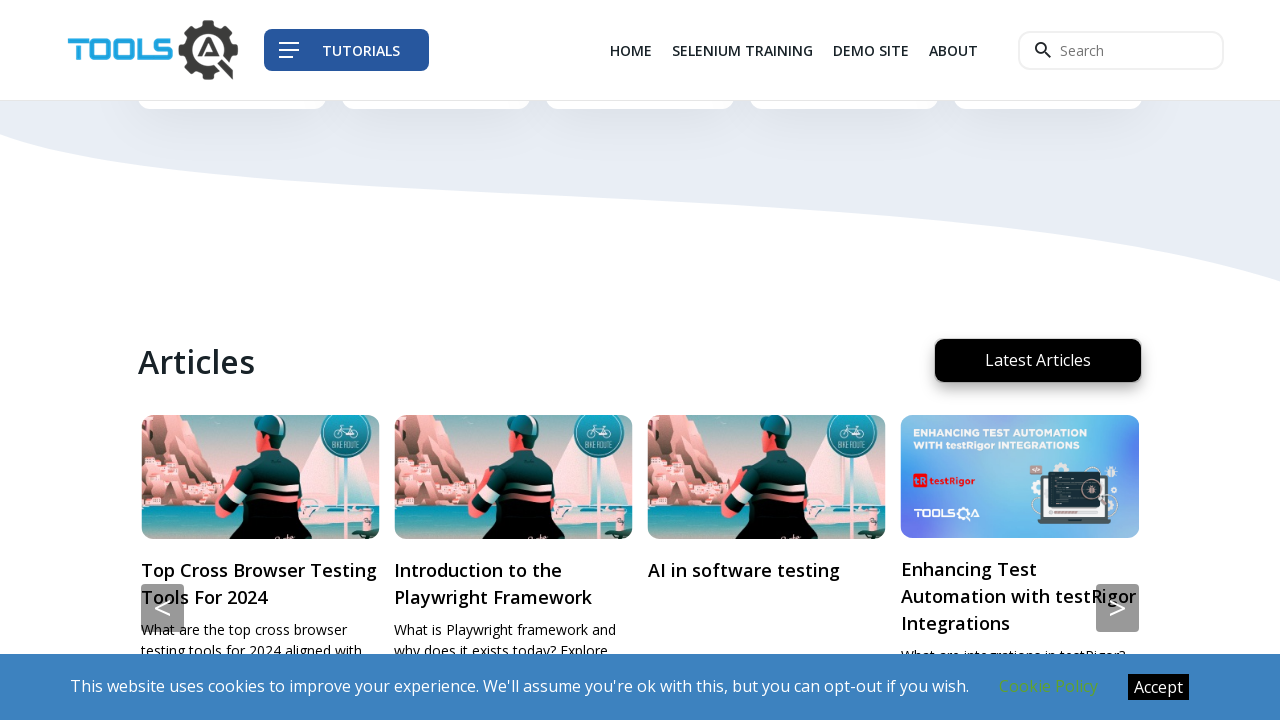